Tests a simple form by entering a message, clicking a button to display it, and verifying the output matches the input

Starting URL: https://www.lambdatest.com/selenium-playground/simple-form-demo

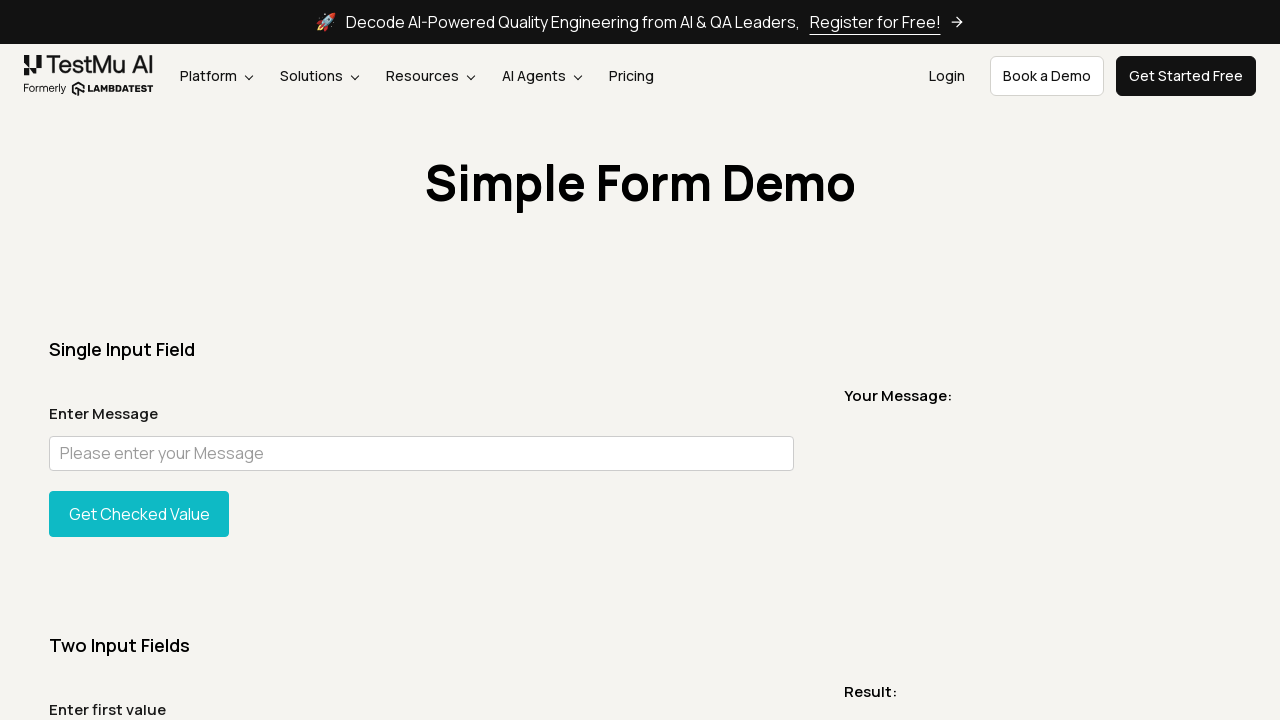

Filled message input field with 'test message' on (//input[@id='user-message'])[1]
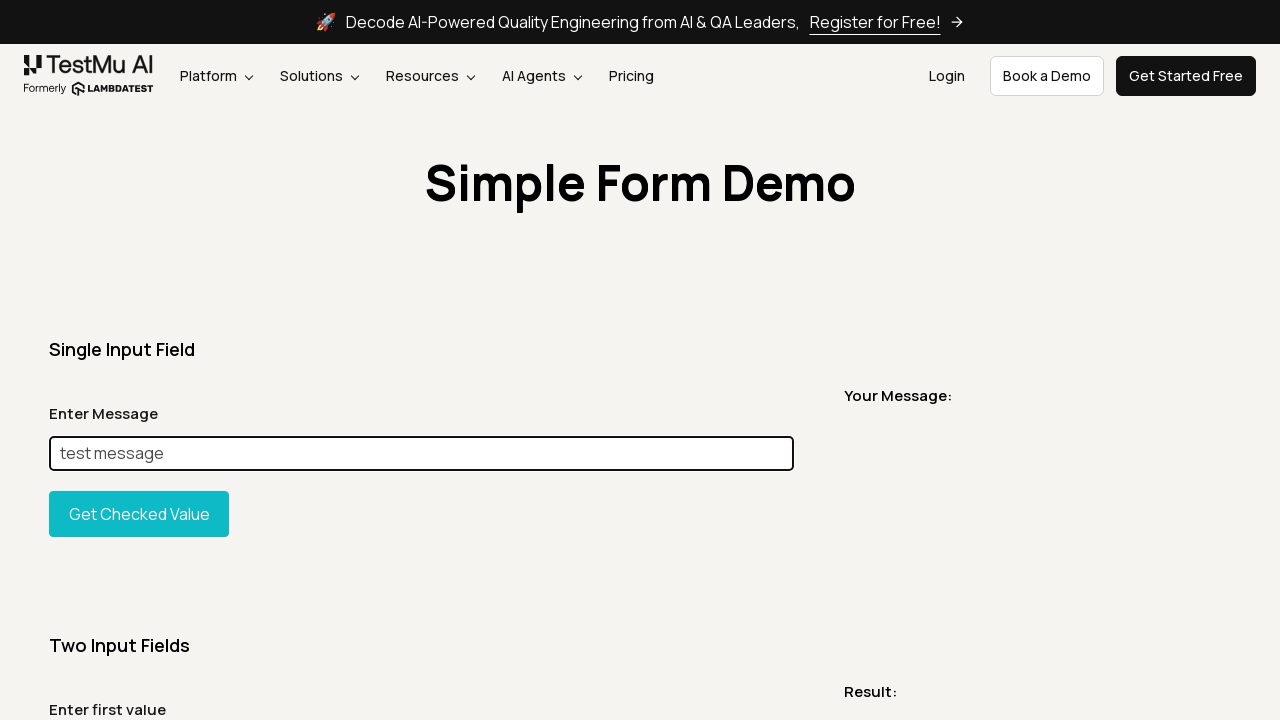

Clicked button to display the message at (139, 514) on #showInput
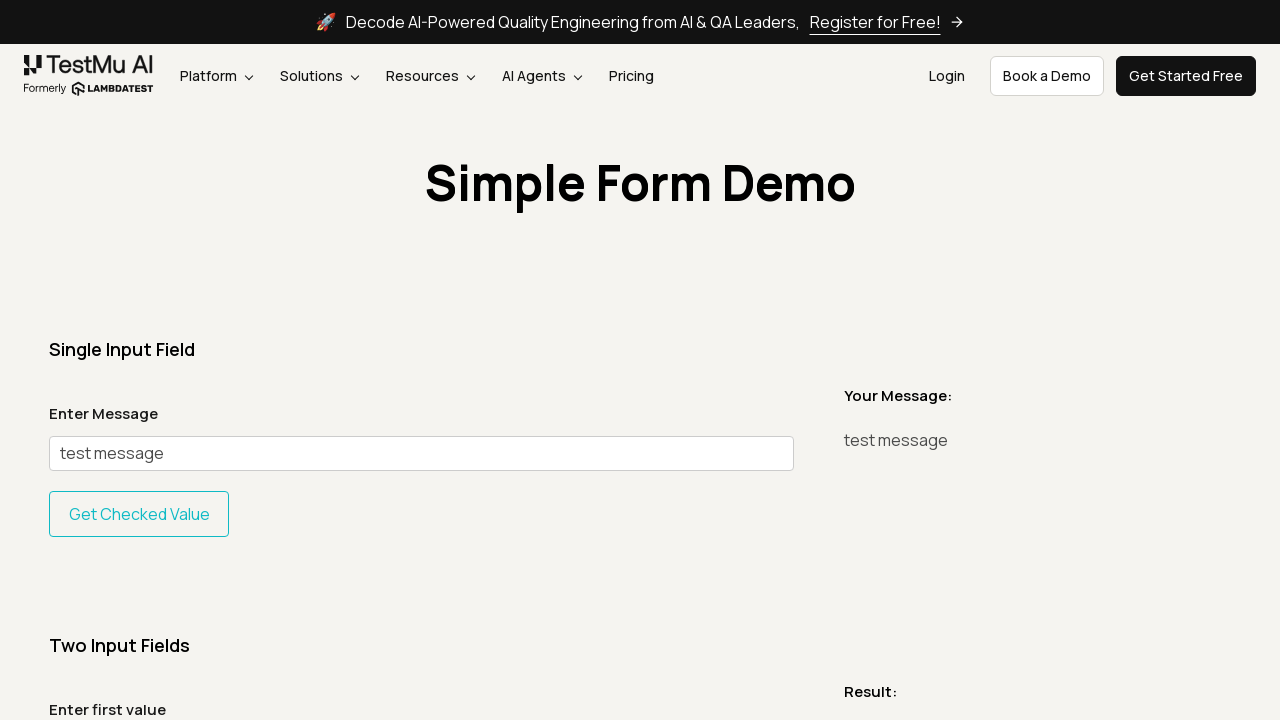

Output message appeared on page
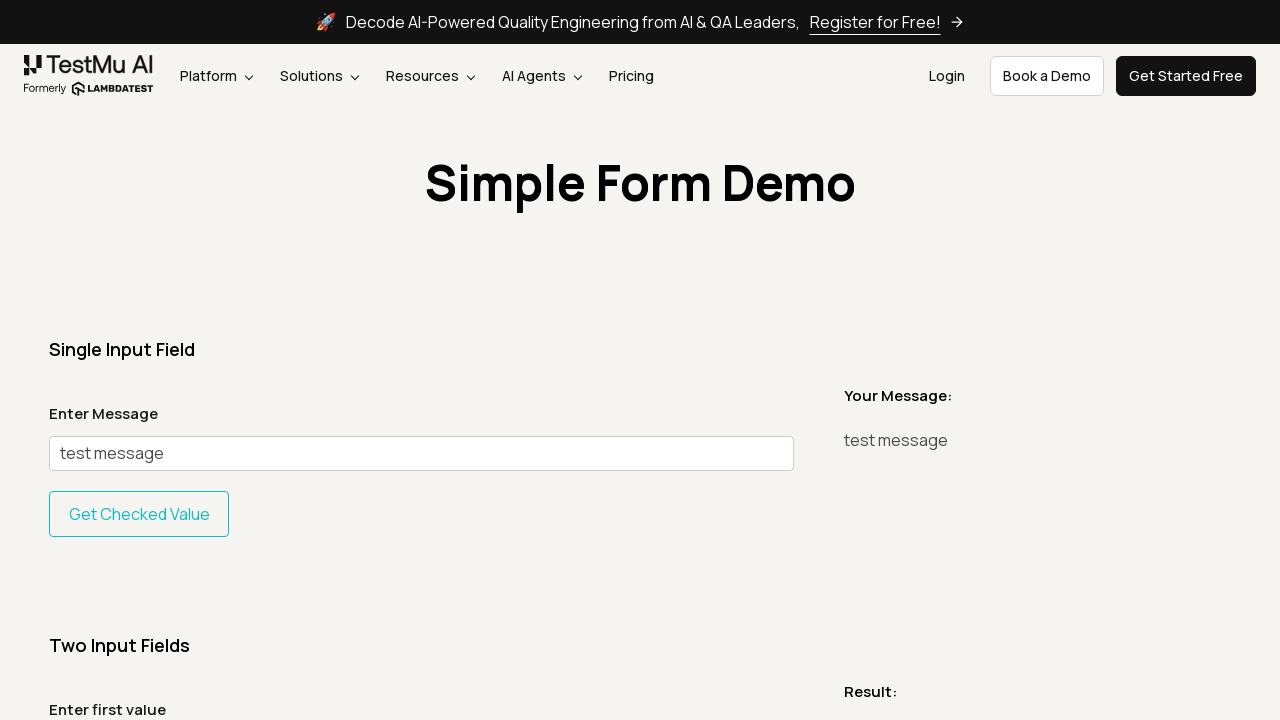

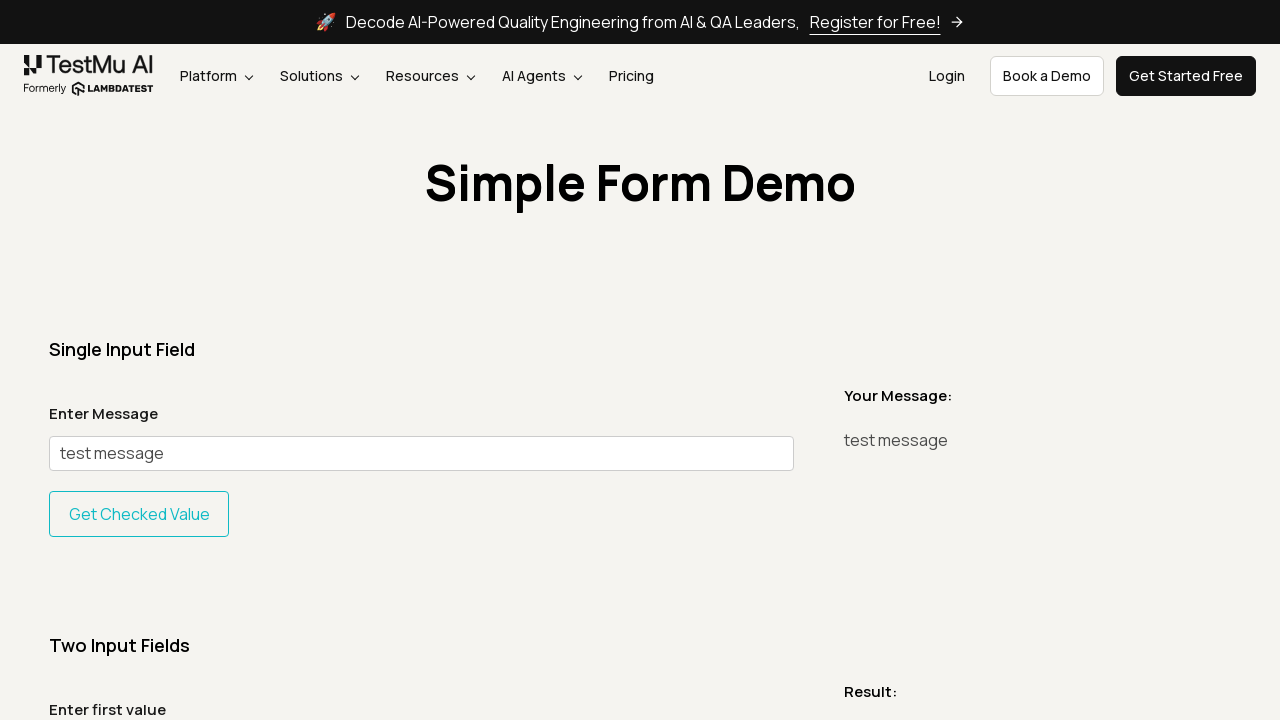